Tests various text box interactions on a practice page including entering text, appending text, clearing fields, checking disabled state, typing email with tab, entering multiline text, and triggering validation error messages.

Starting URL: https://www.leafground.com/input.xhtml

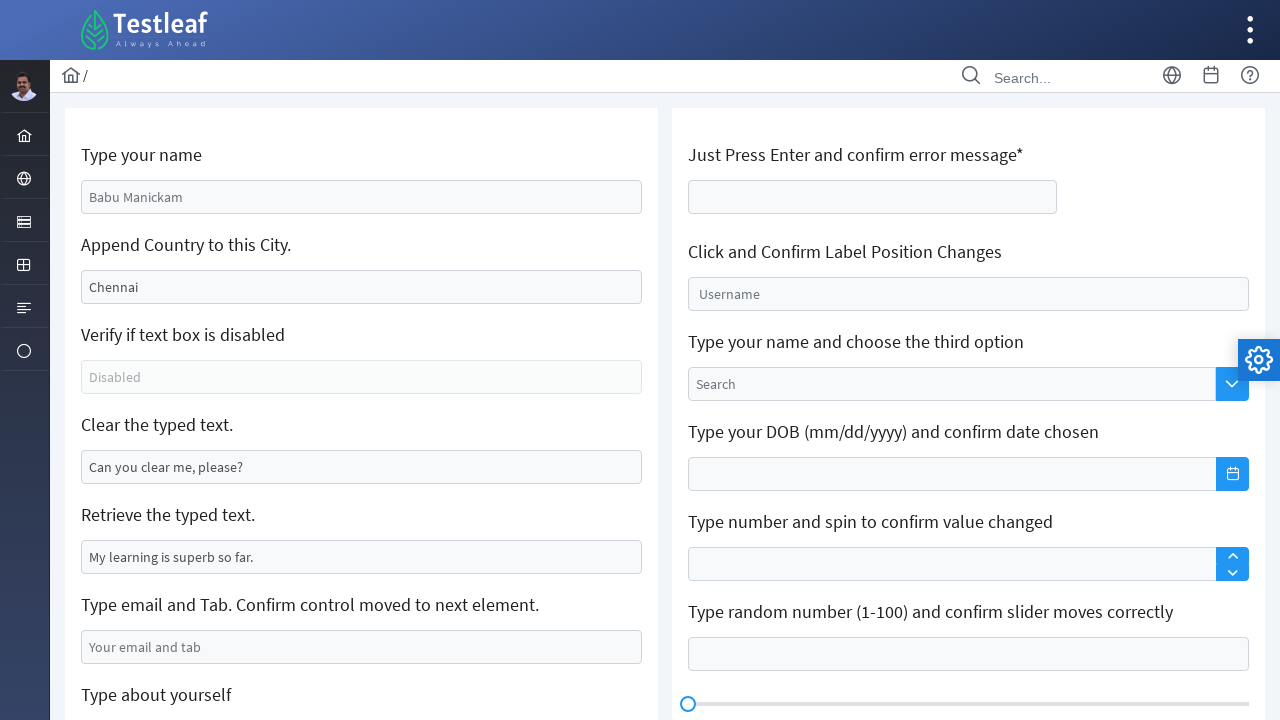

Entered name 'Anitha K' in the name text box on #j_idt88\:name
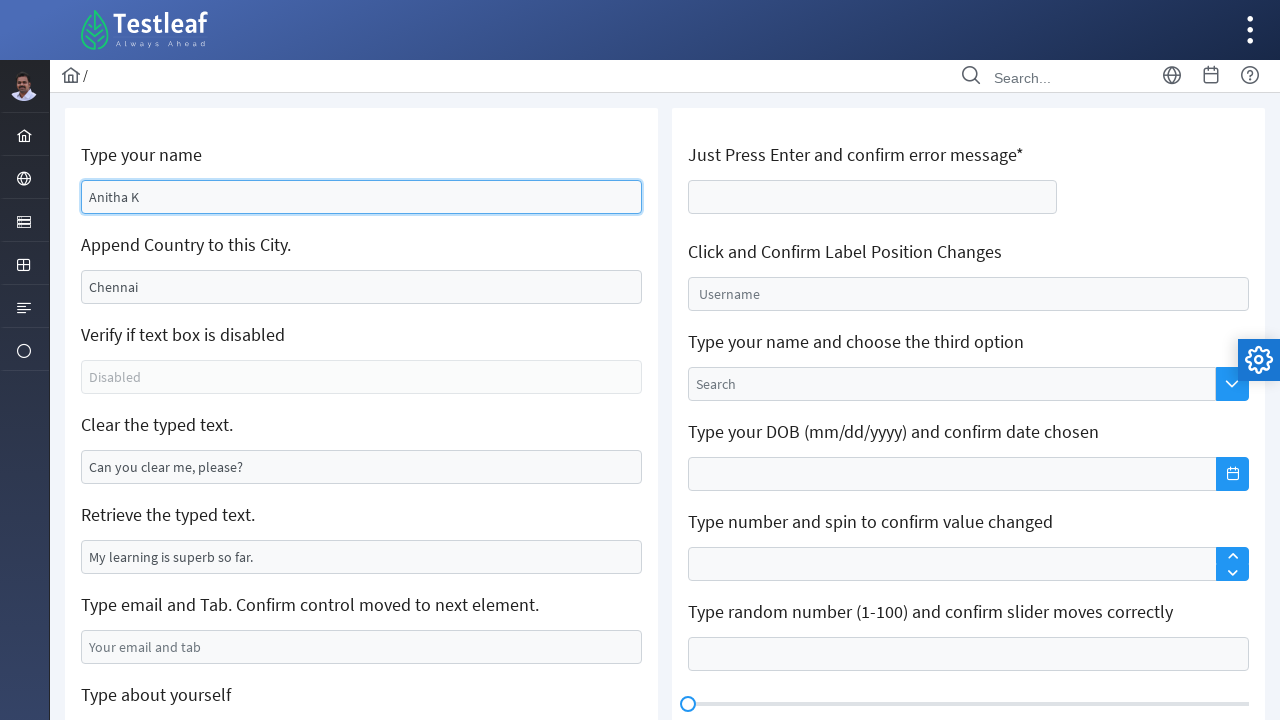

Appended text 'Text' to the second text box on input[id='j_idt88:j_idt91']
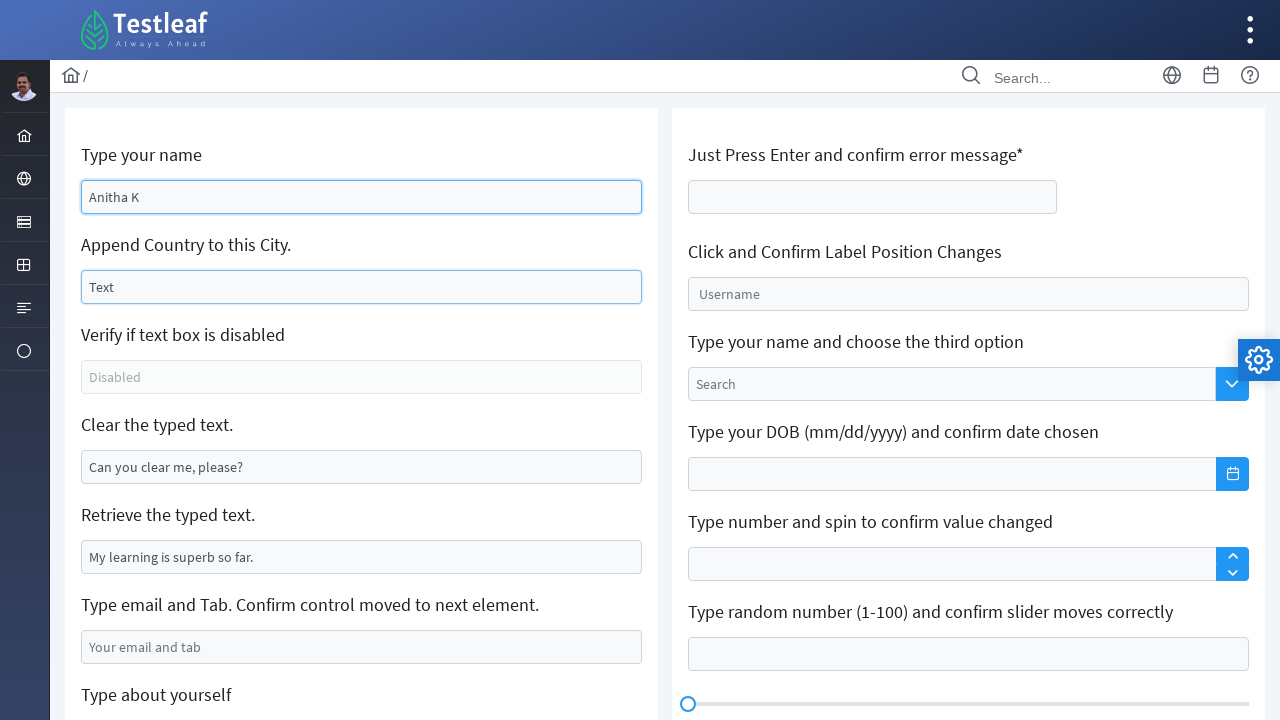

Cleared the third text box on input[name='j_idt88:j_idt95']
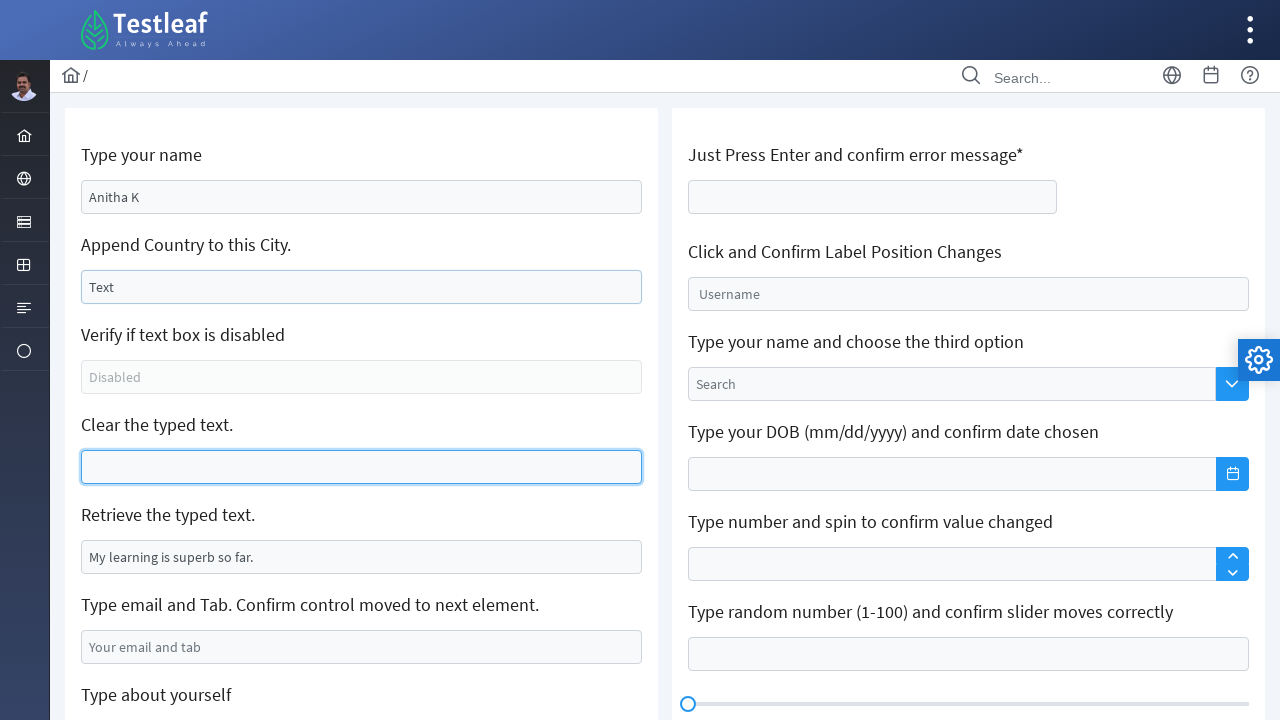

Entered email address 'testuser2024@example.com' in the email field on #j_idt88\:j_idt99
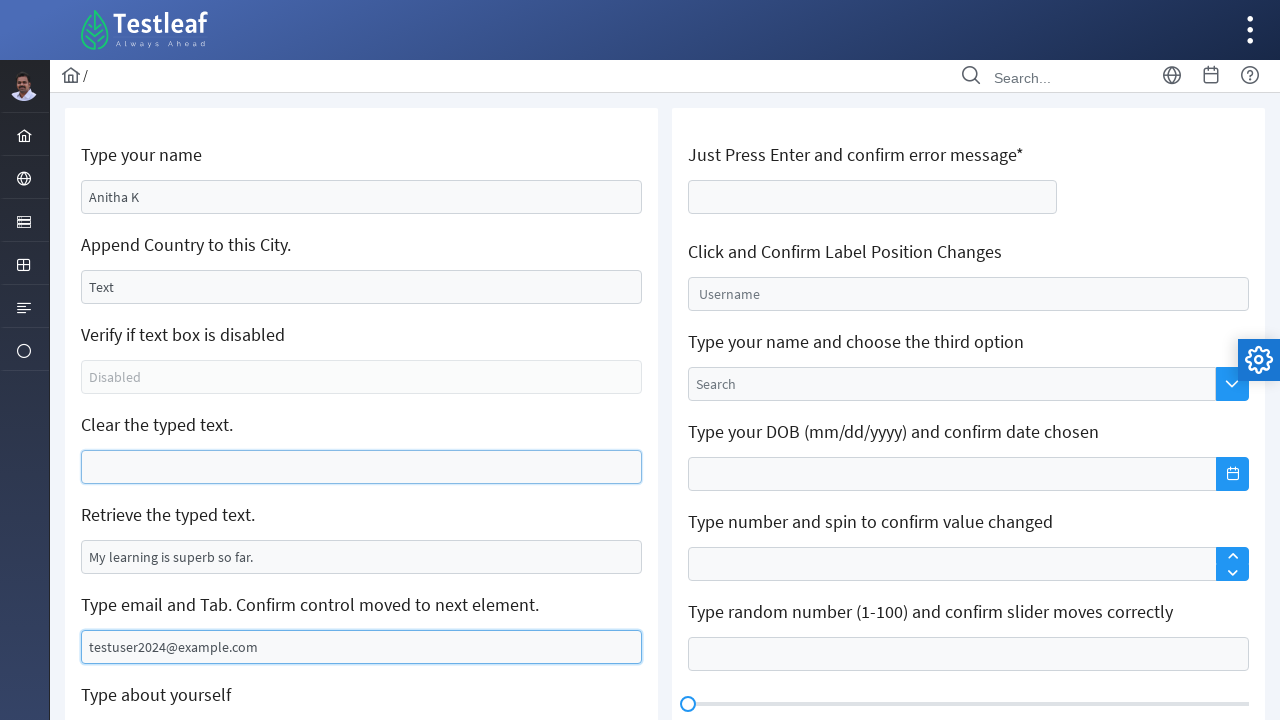

Pressed Tab key to move to the next field after email on #j_idt88\:j_idt99
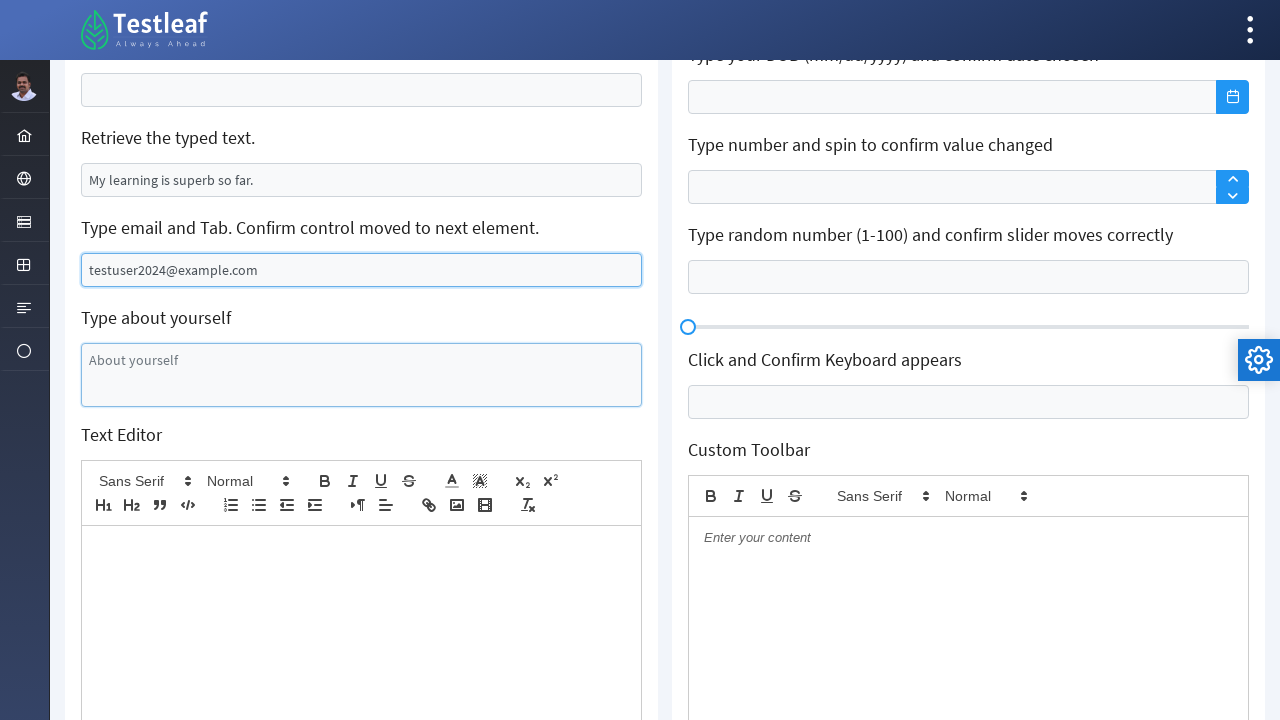

Entered multiline text about user in the textarea field on #j_idt88\:j_idt101
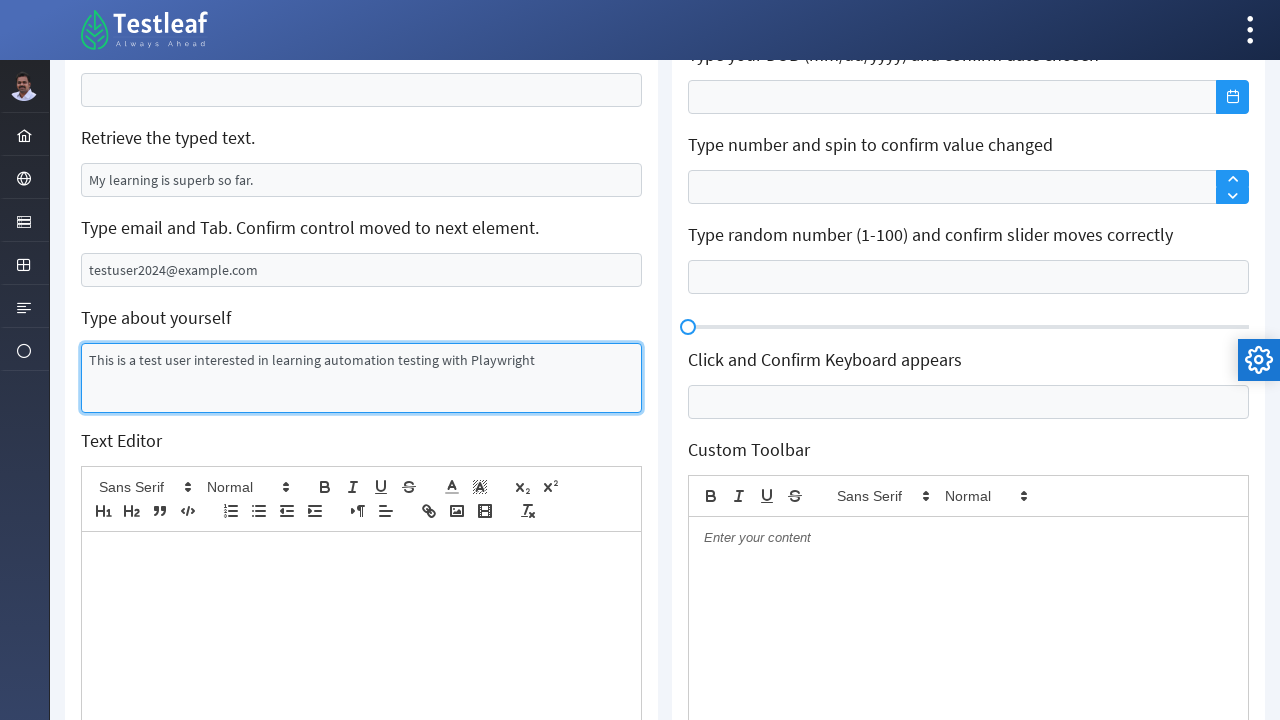

Clicked on the age input field at (873, 197) on input[id='j_idt106:thisform:age']
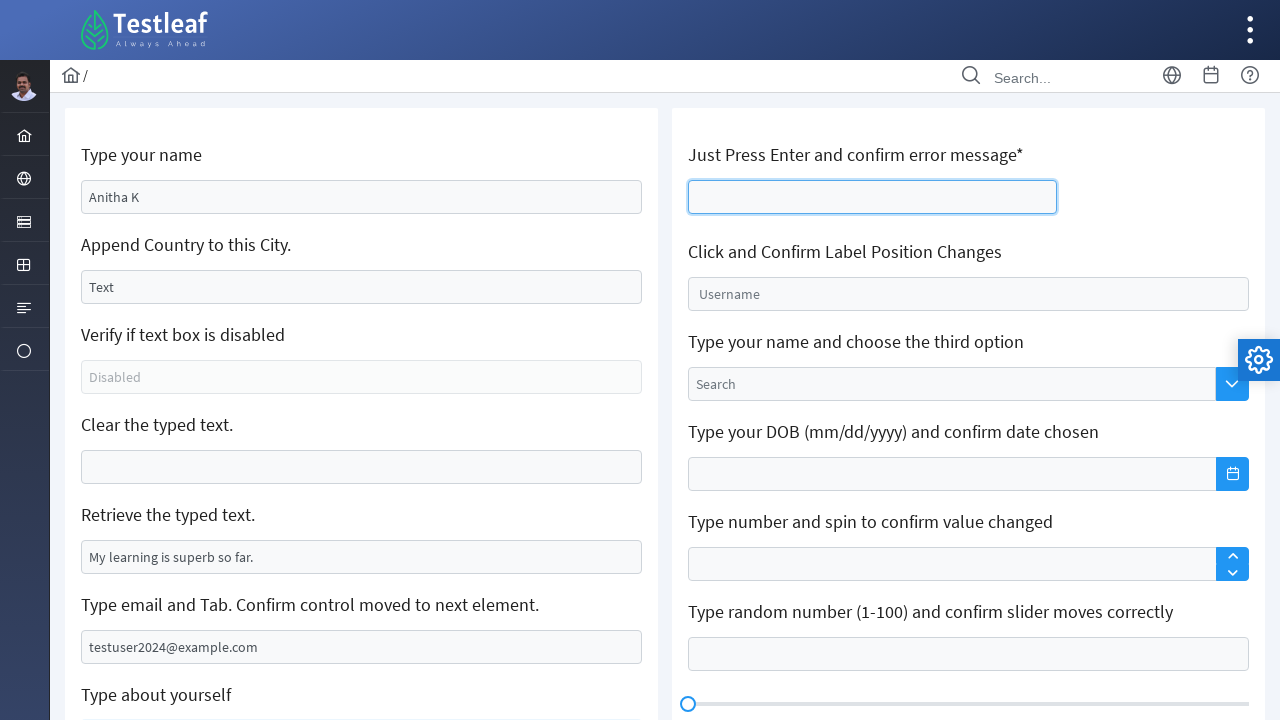

Pressed Enter key in the age field to trigger validation error on input[id='j_idt106:thisform:age']
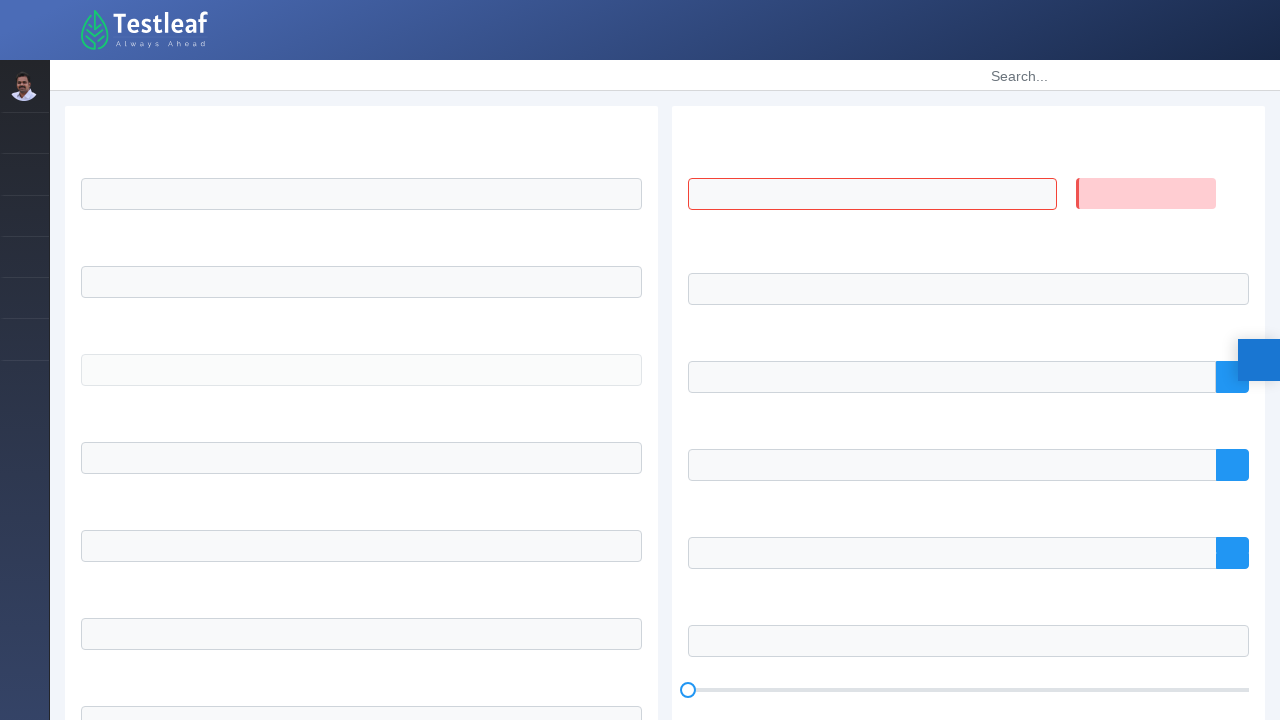

Validation error message appeared on the page
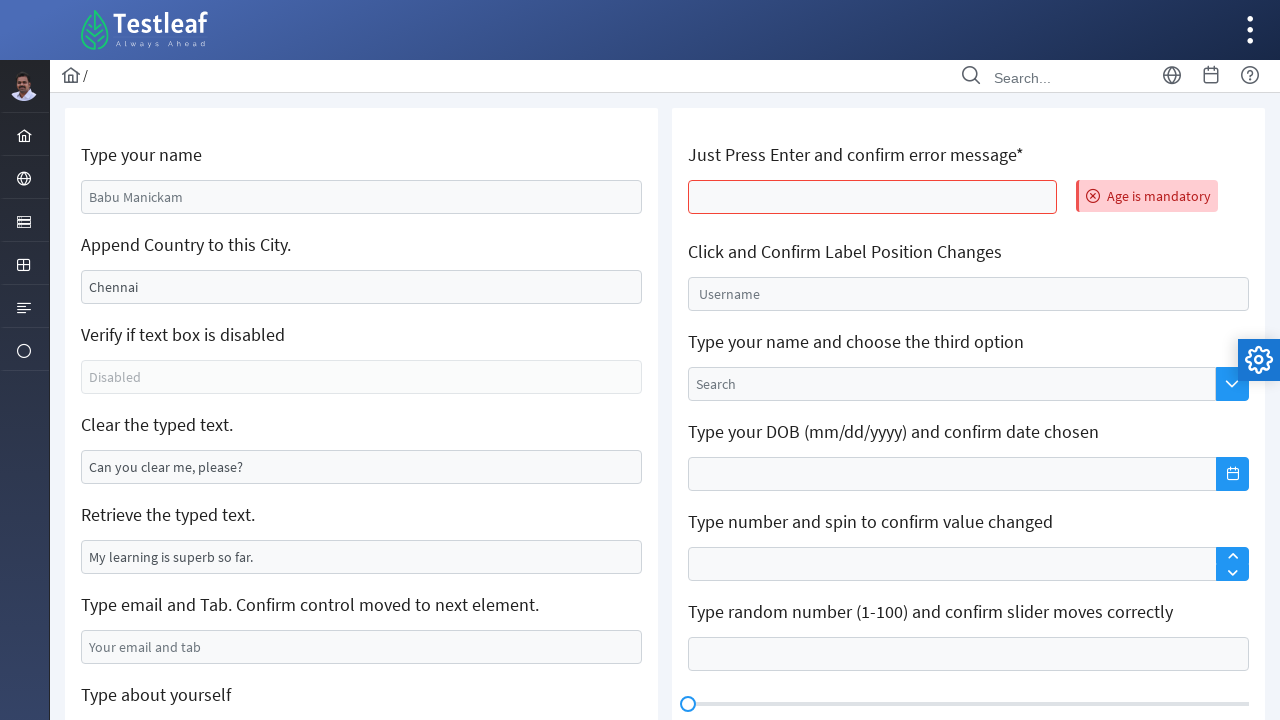

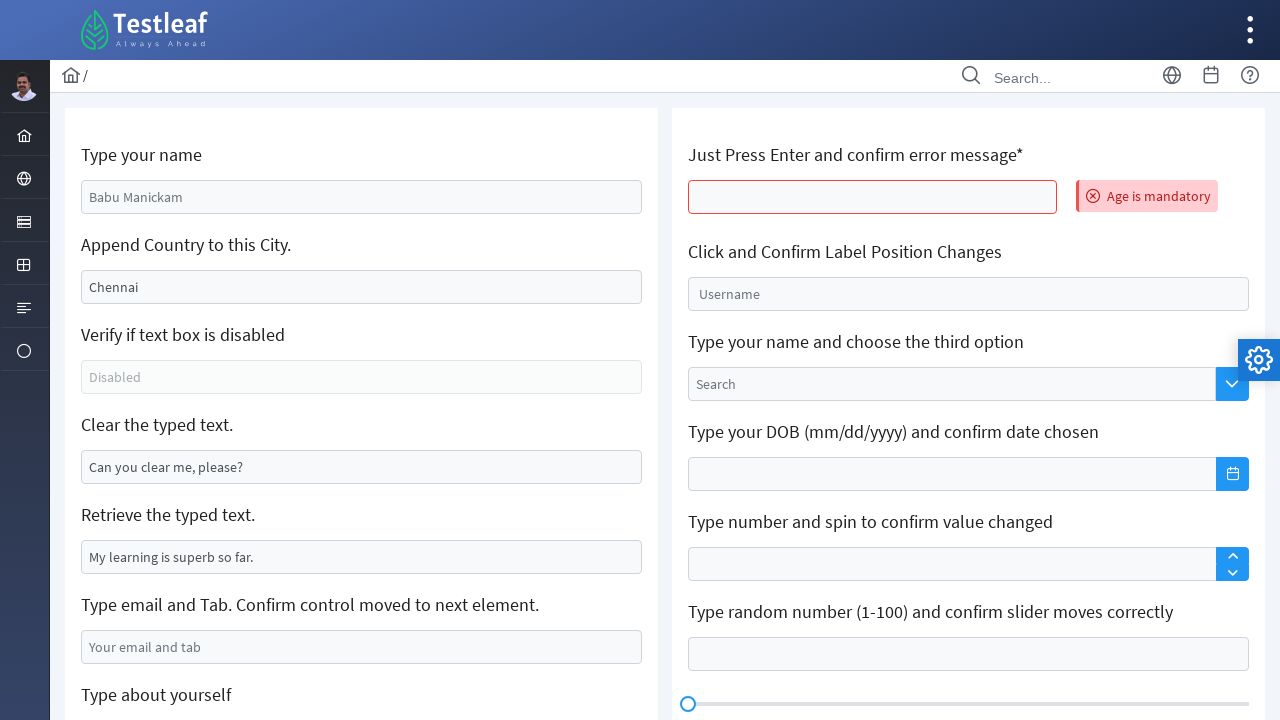